Tests geolocation functionality by granting permissions, setting fake location, and verifying coordinates are displayed

Starting URL: https://the-internet.herokuapp.com

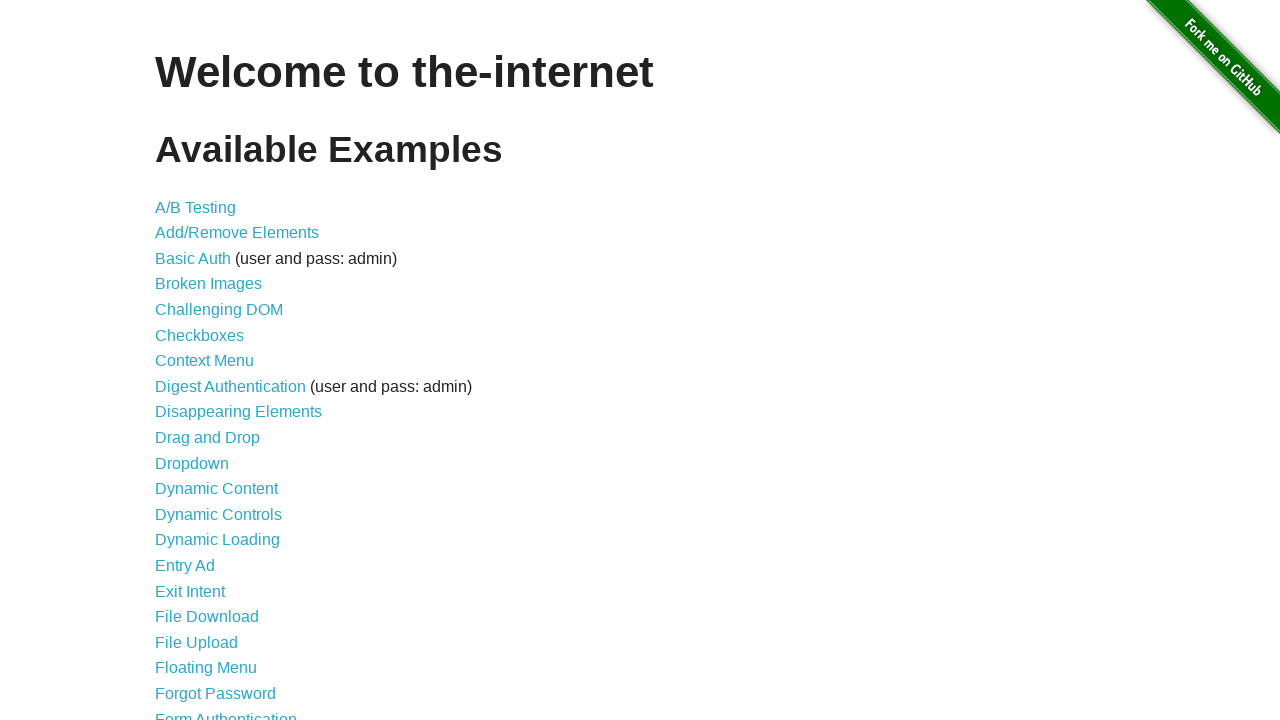

Granted geolocation permissions to browser context
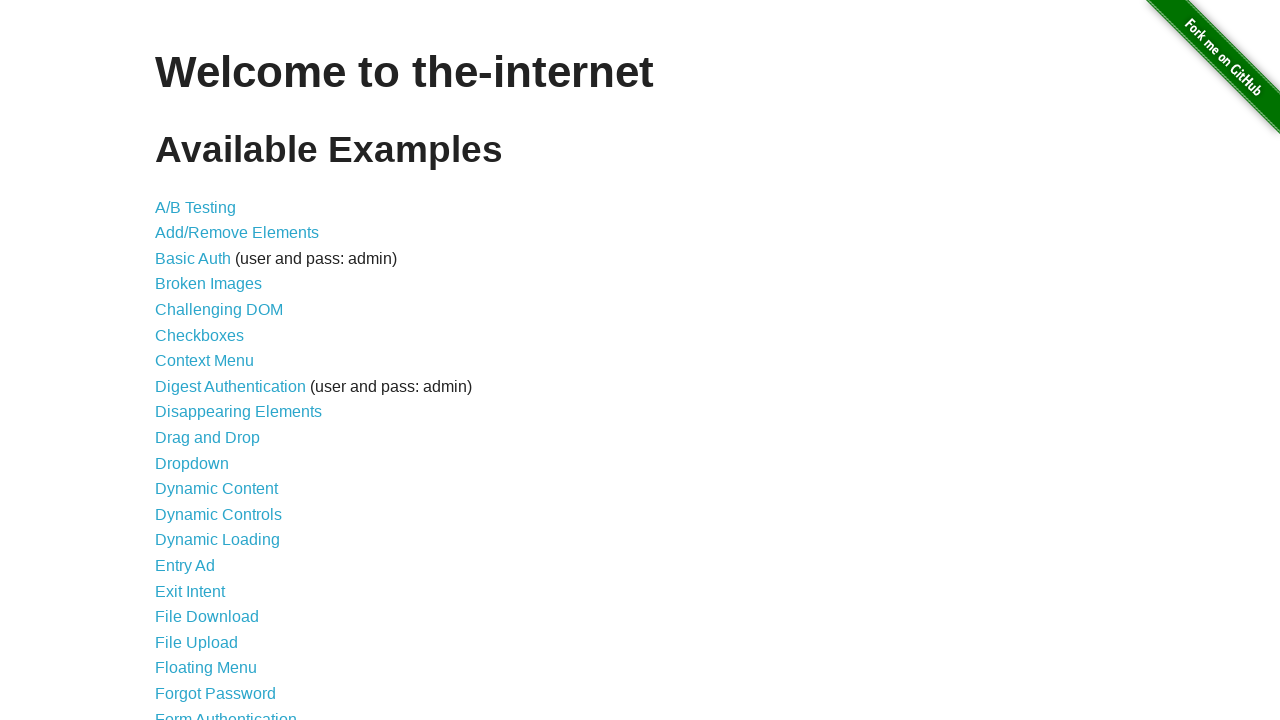

Set fake geolocation to latitude 54.468635, longitude -2.182221
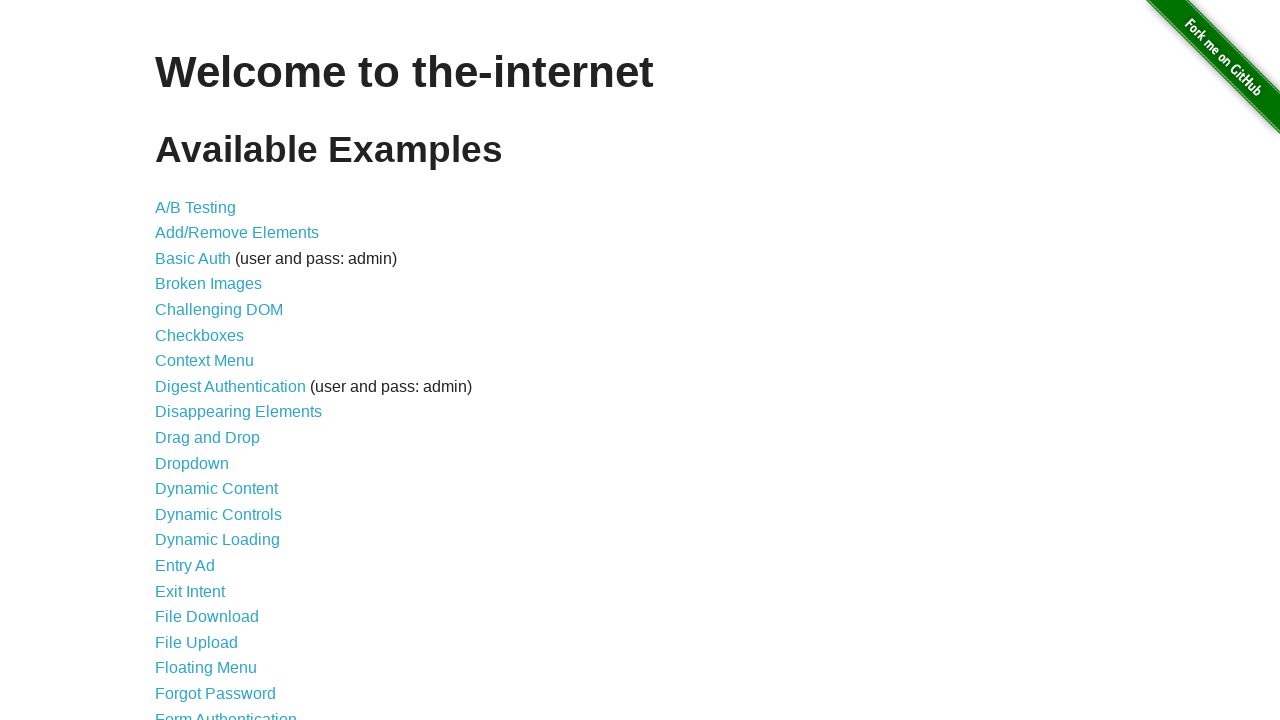

Clicked on Geolocation link at (198, 360) on internal:role=link[name="Geolocation"i]
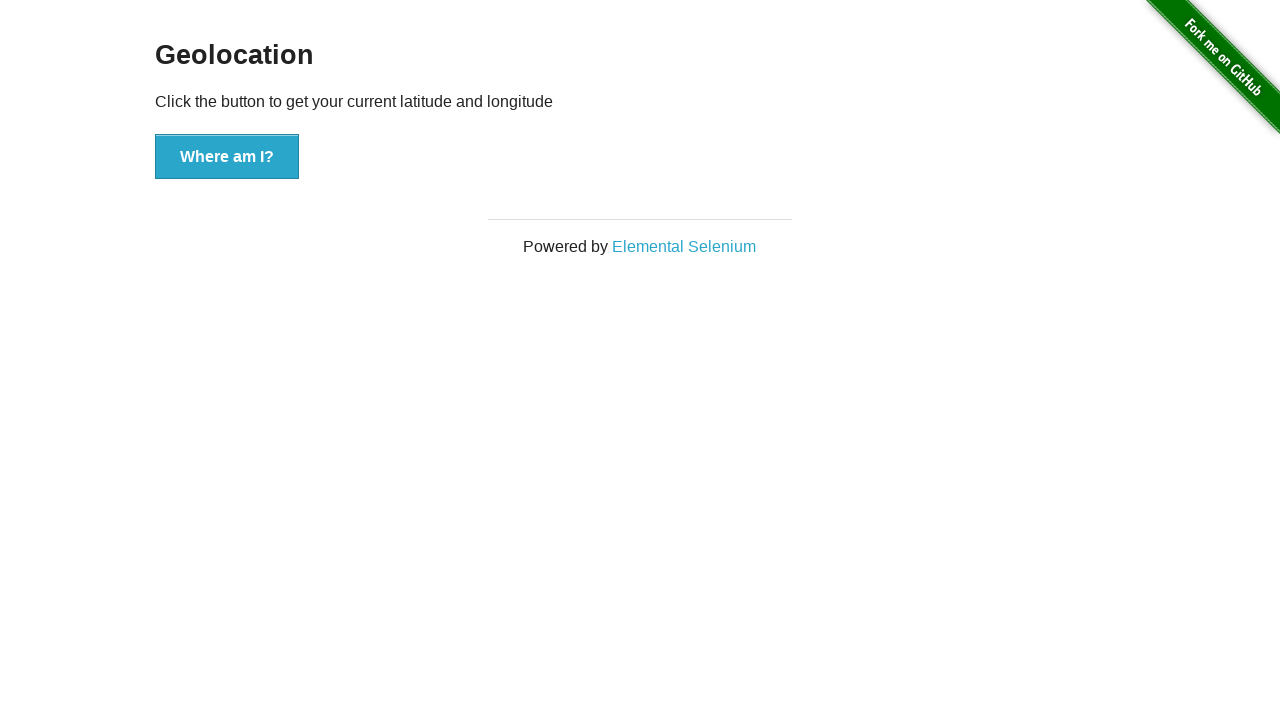

Verified that main content is visible
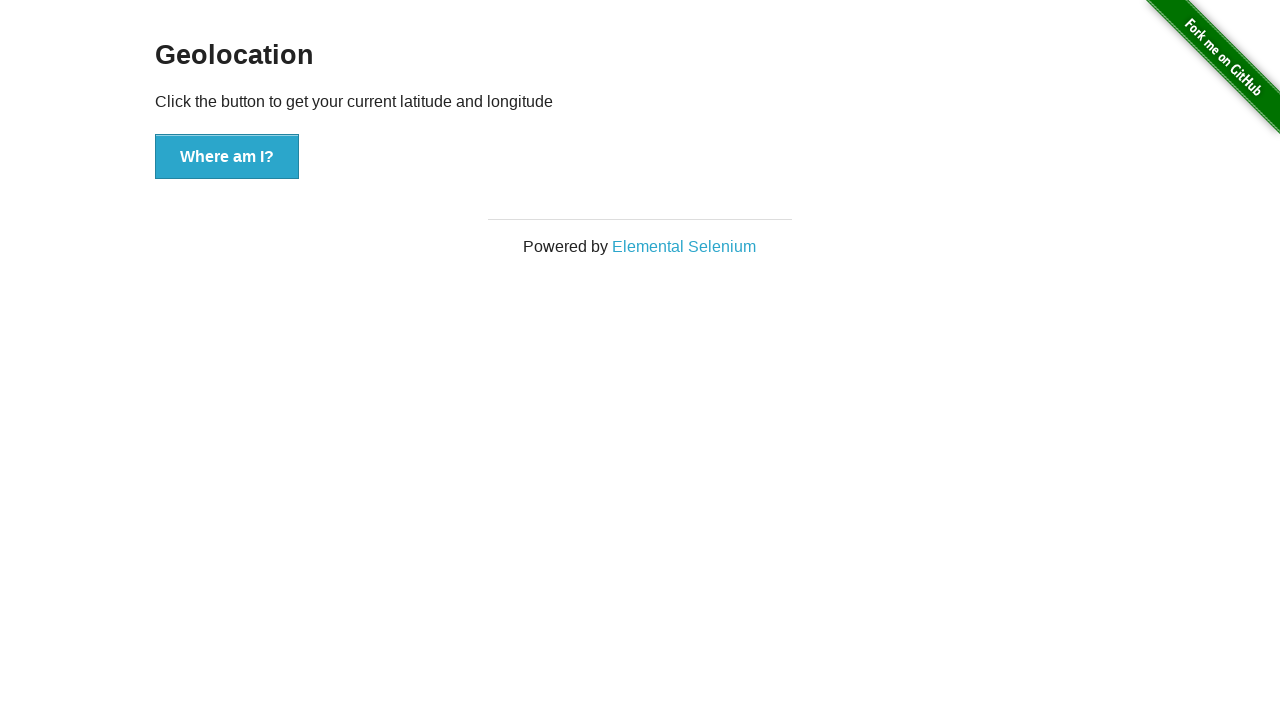

Clicked 'Where am I?' button at (227, 157) on xpath=//button[text()='Where am I?']
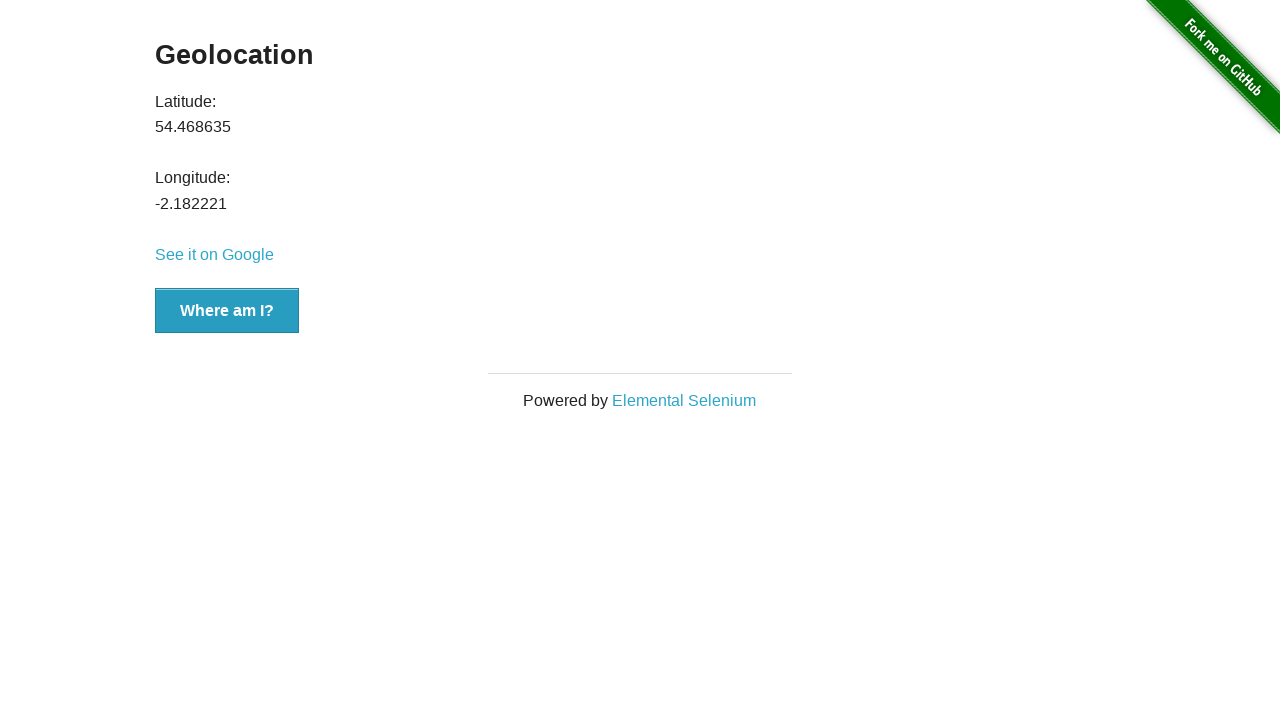

Latitude value is now visible
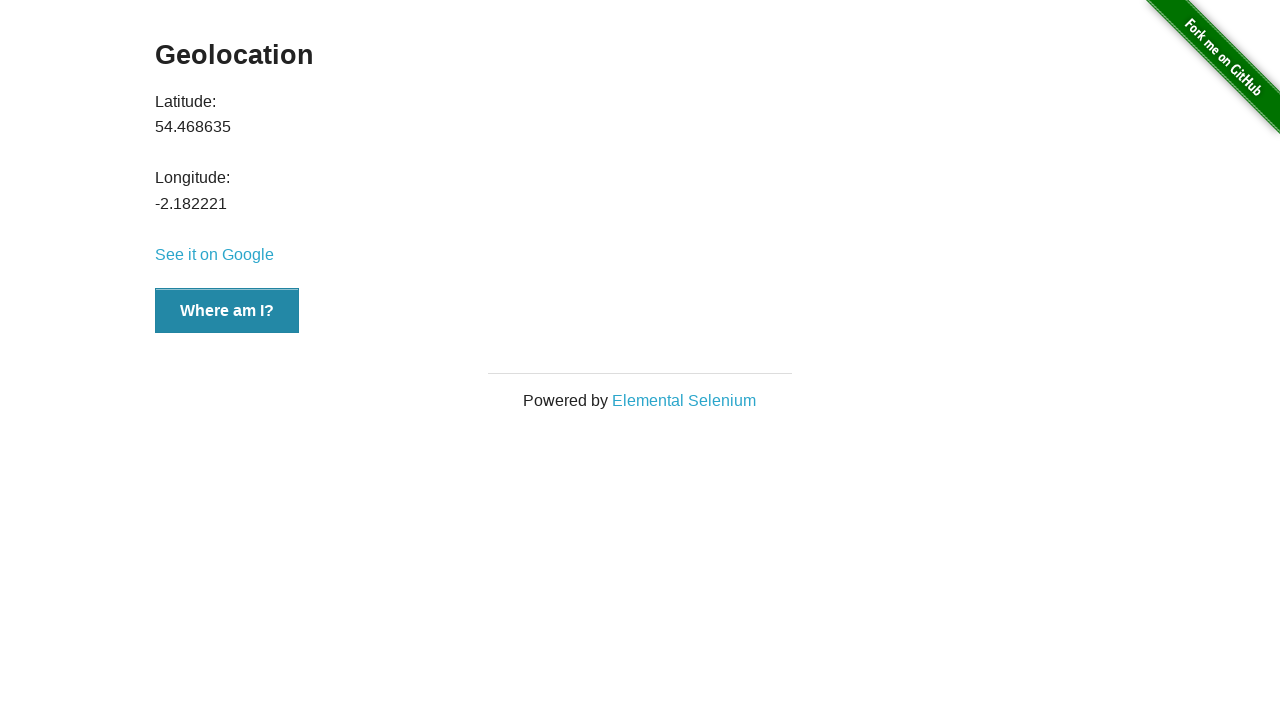

Longitude value is now visible
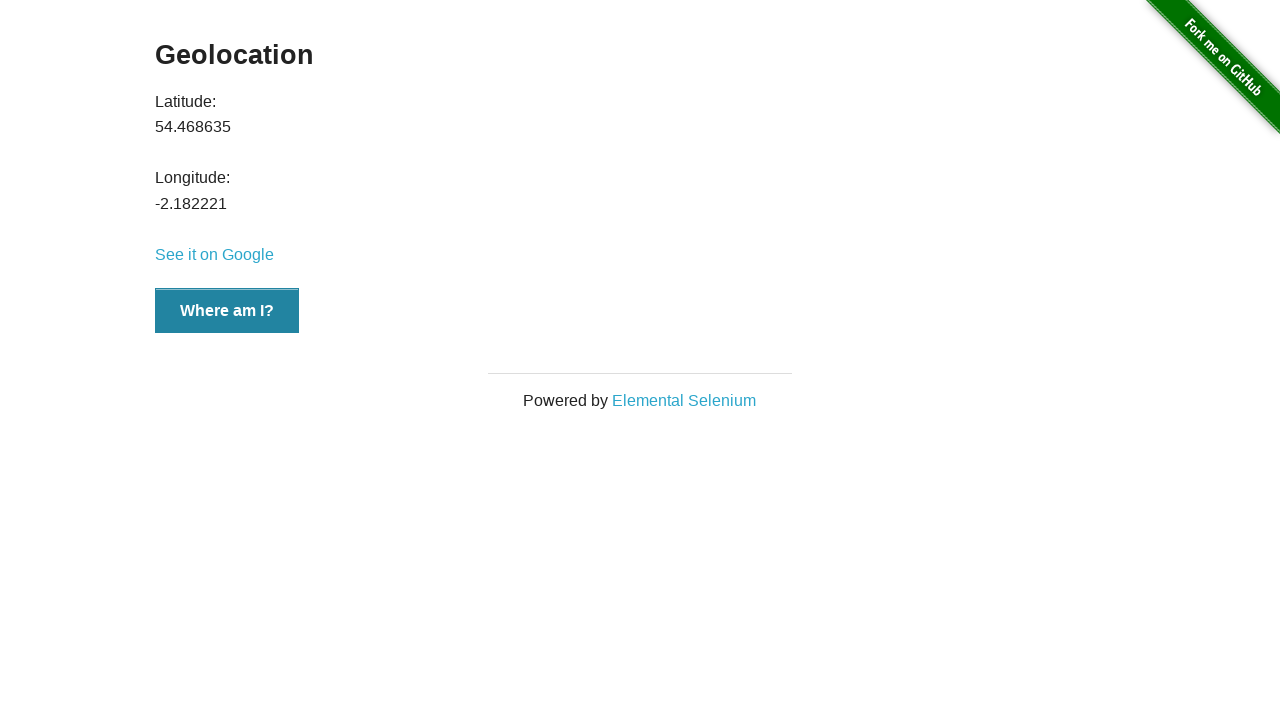

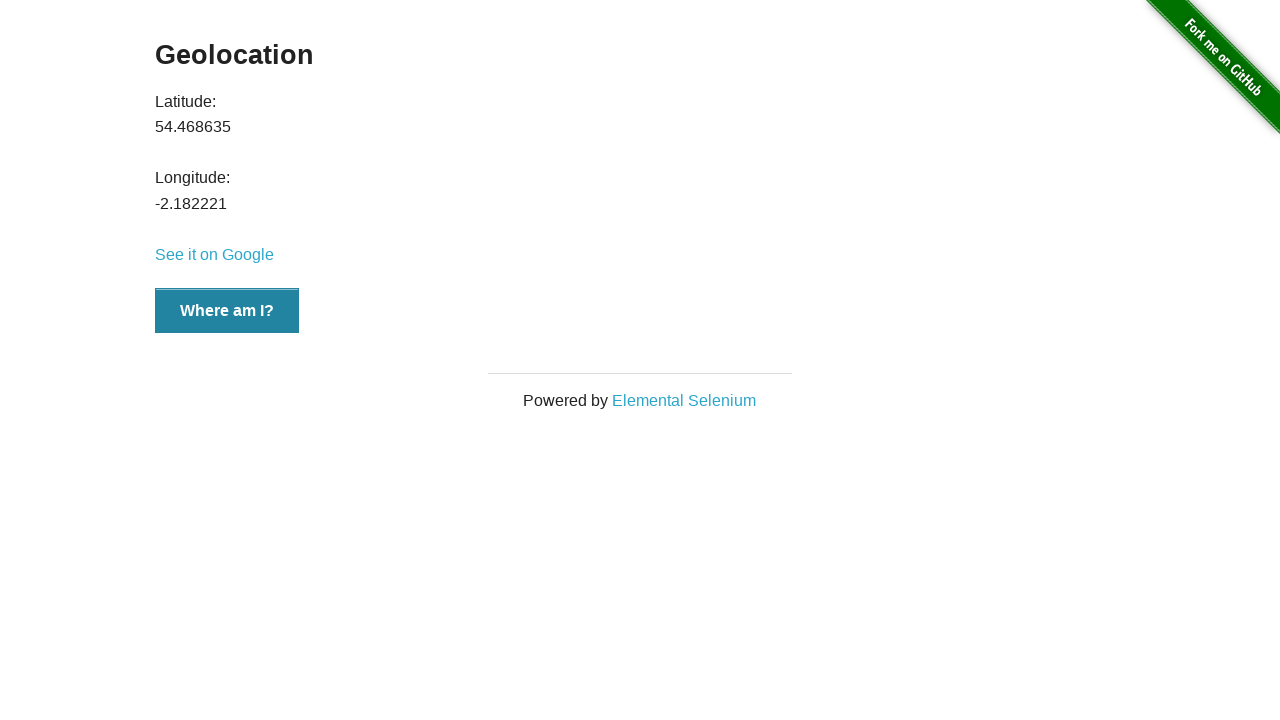